Navigates to the-internet.herokuapp.com, clicks on "Shifting Content" link, then clicks on "Example 1: Menu Element" to view the menu element example.

Starting URL: https://the-internet.herokuapp.com/

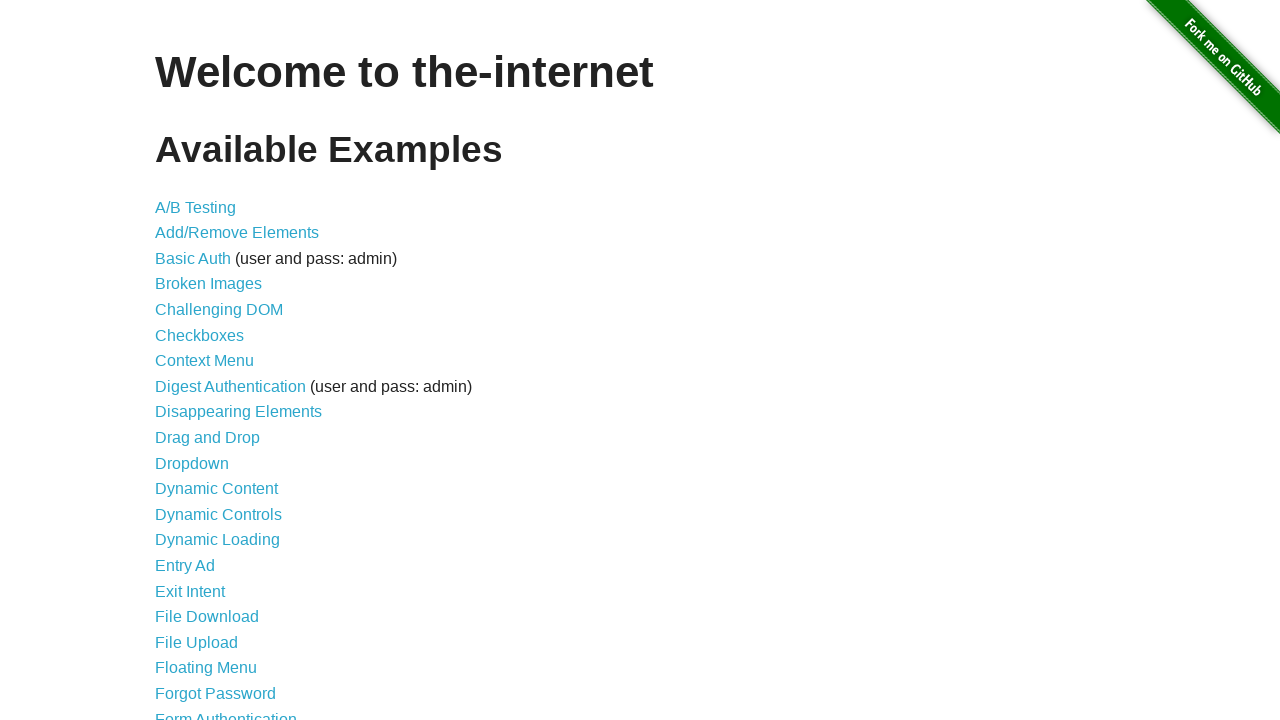

Clicked on 'Shifting Content' link at (212, 523) on a:text('Shifting Content')
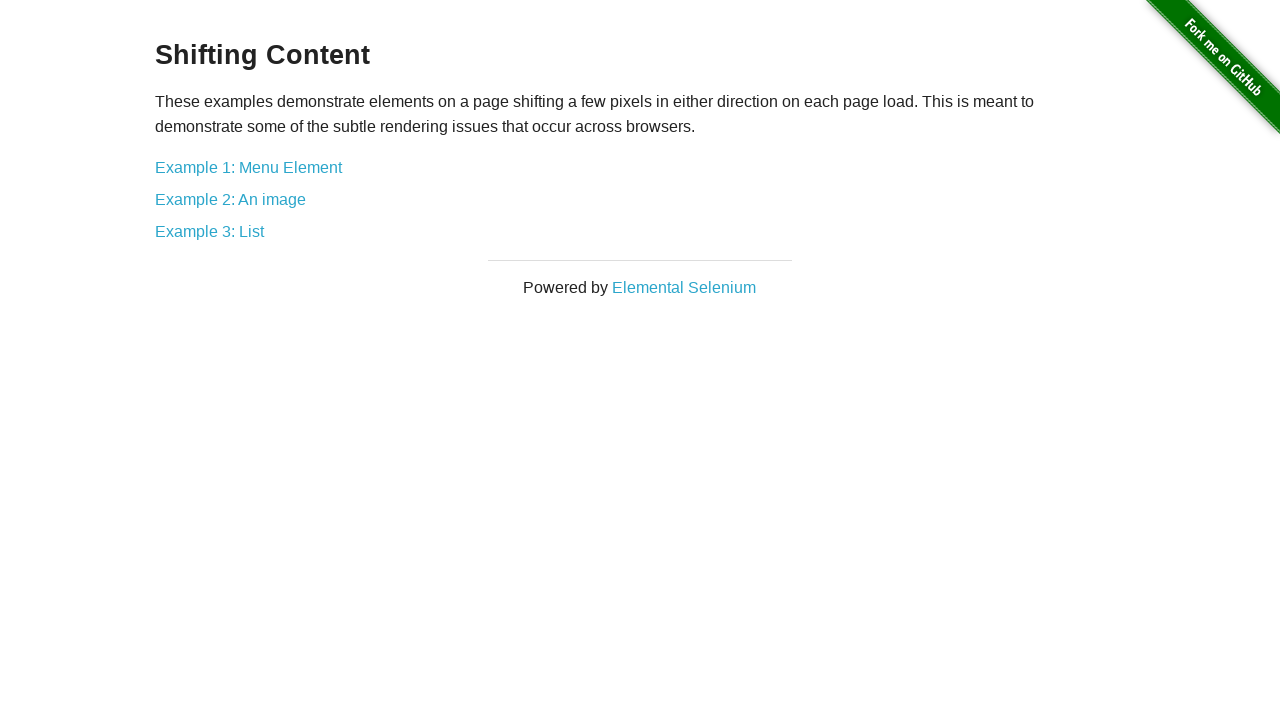

Shifting Content page loaded and 'Example 1: Menu Element' link is visible
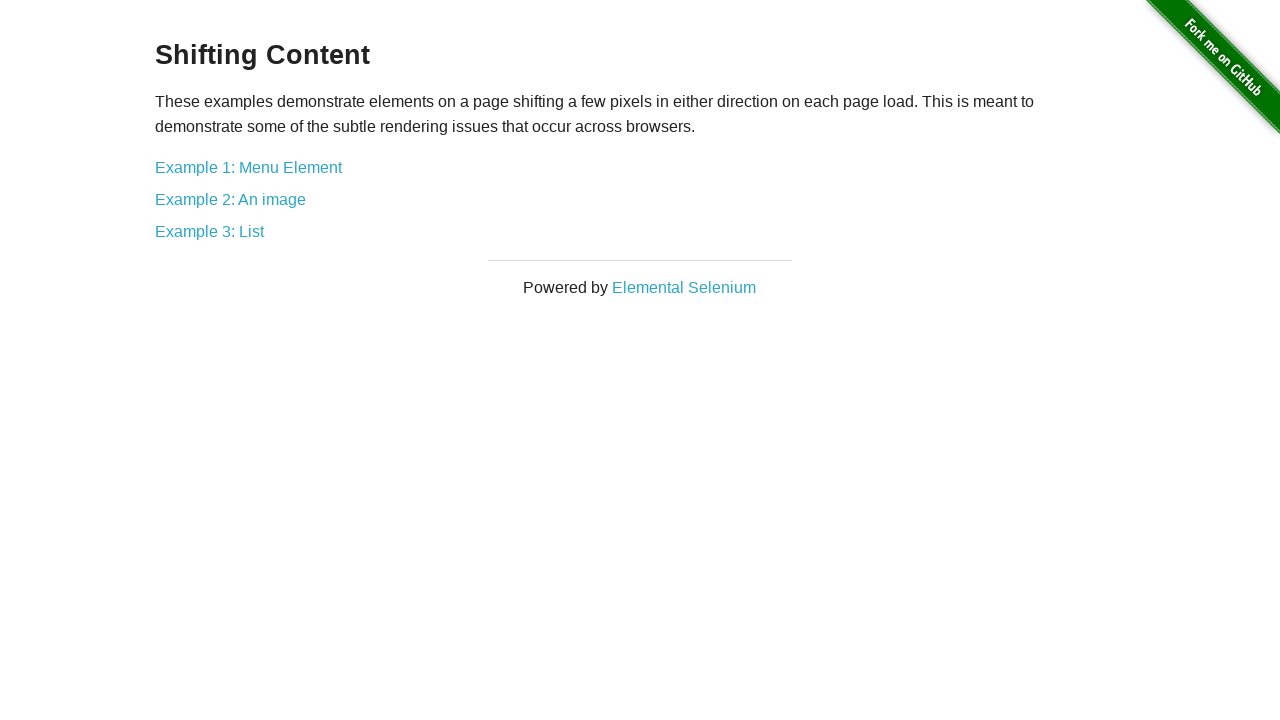

Clicked on 'Example 1: Menu Element' link at (248, 167) on a:text('Example 1: Menu Element')
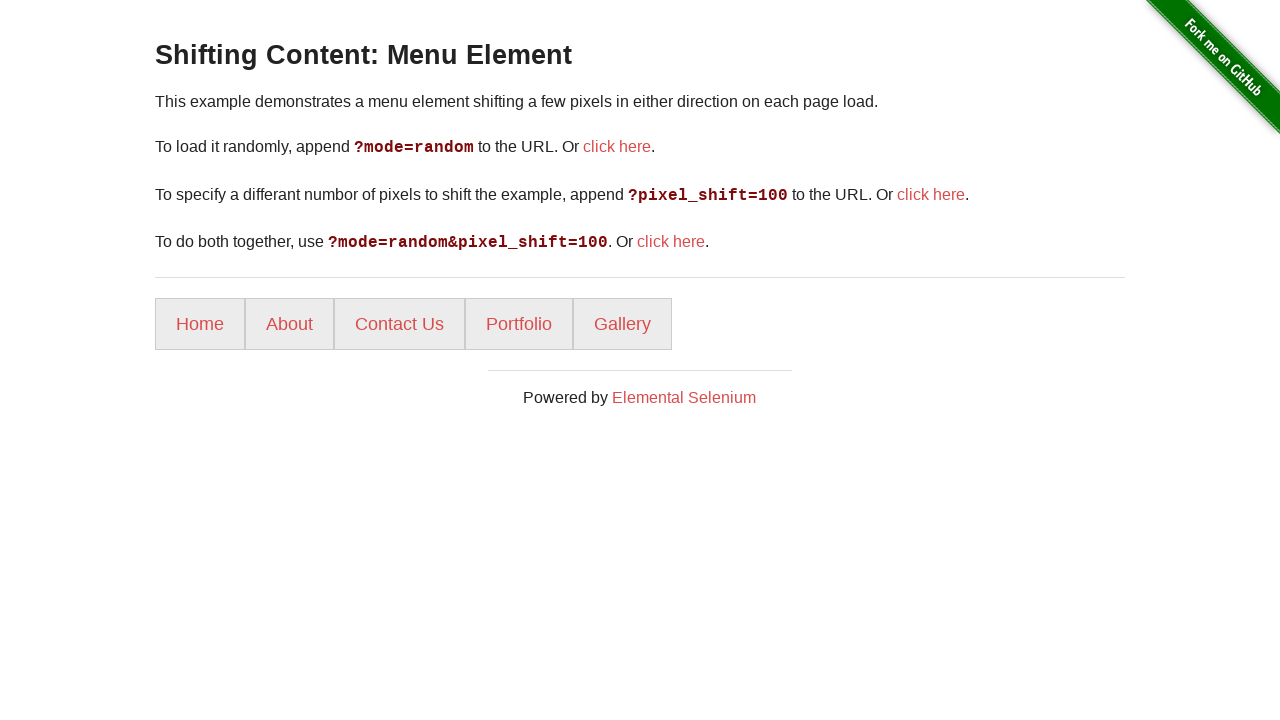

Menu element example page loaded with menu items visible
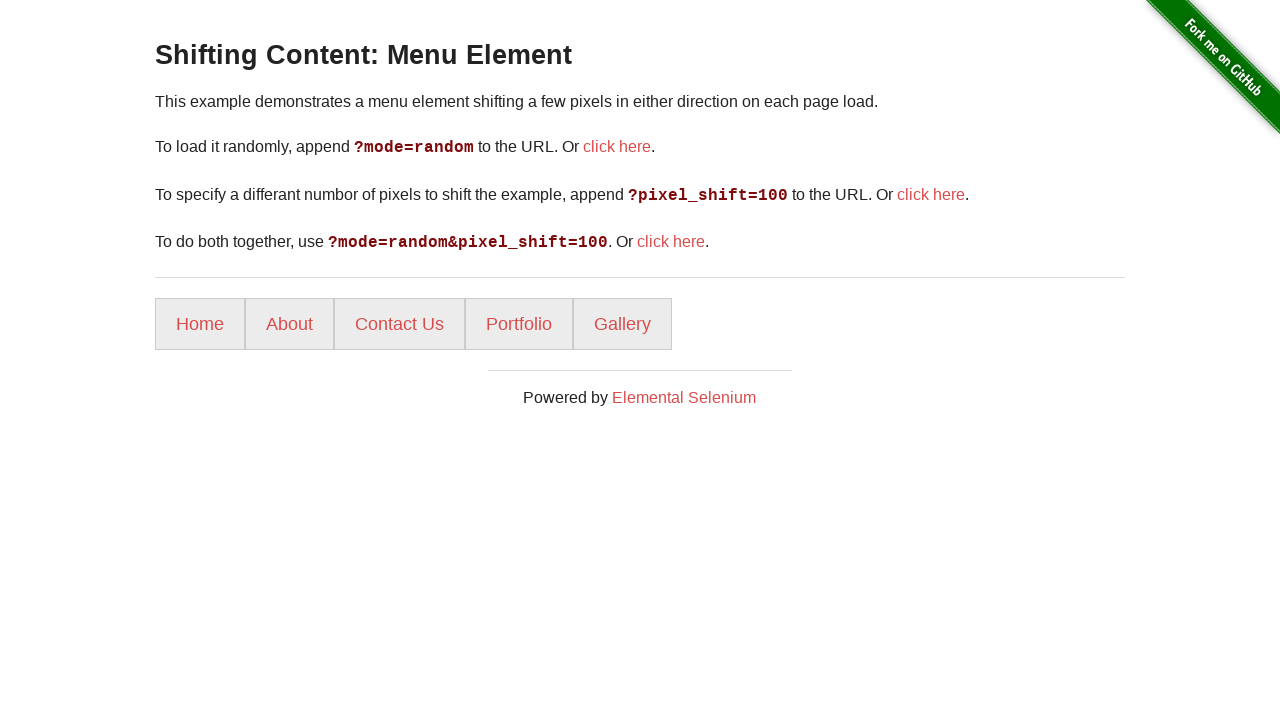

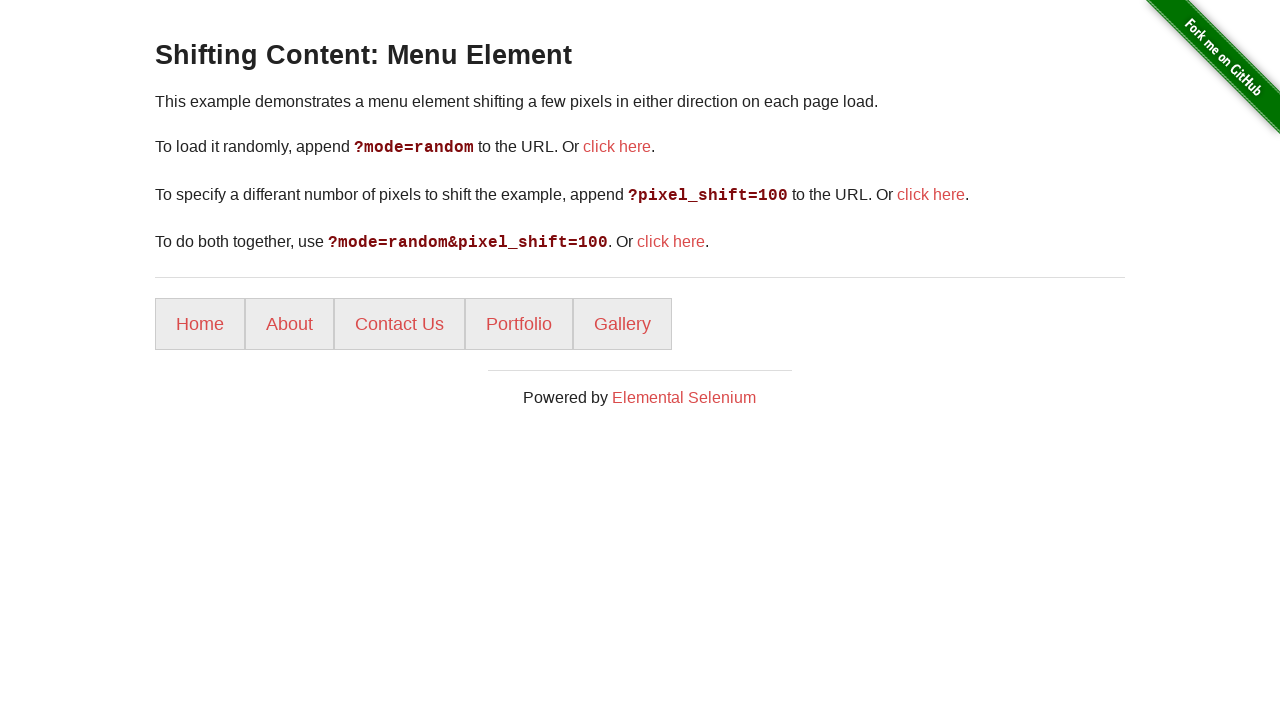